Tests floating menu by scrolling the page and clicking menu items

Starting URL: https://the-internet.herokuapp.com/floating_menu

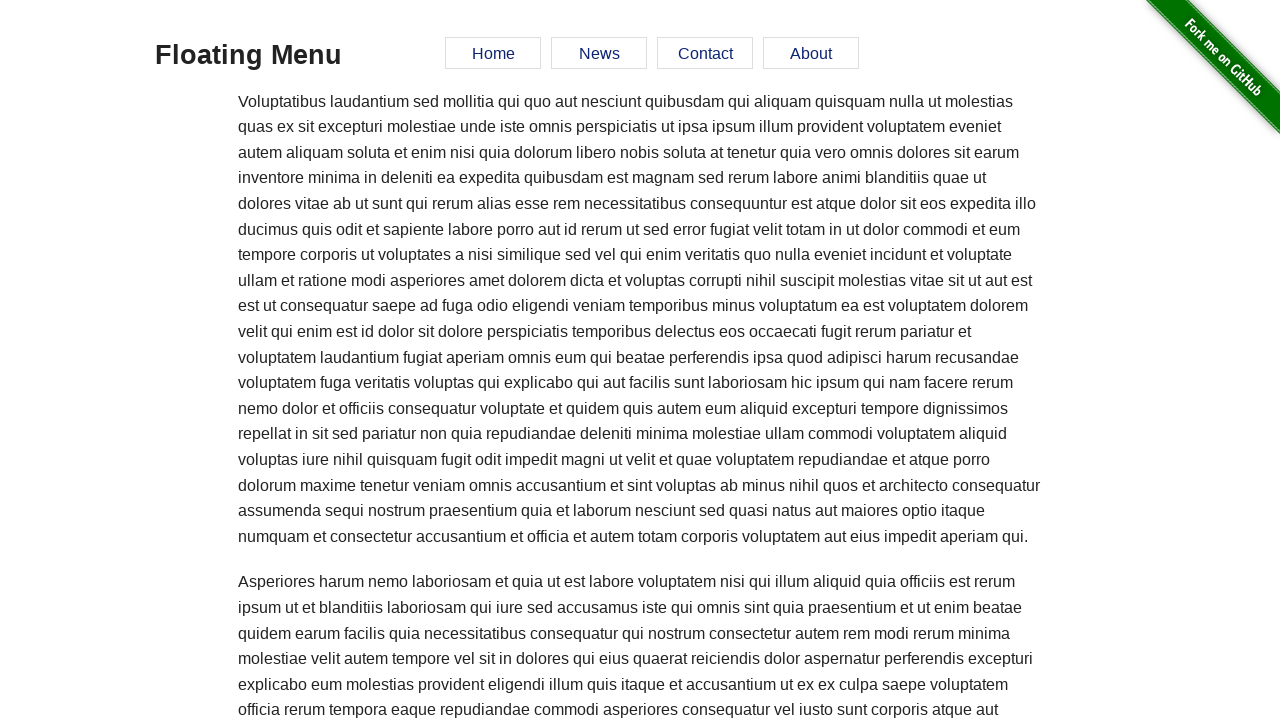

Scrolled page down by 1000 pixels
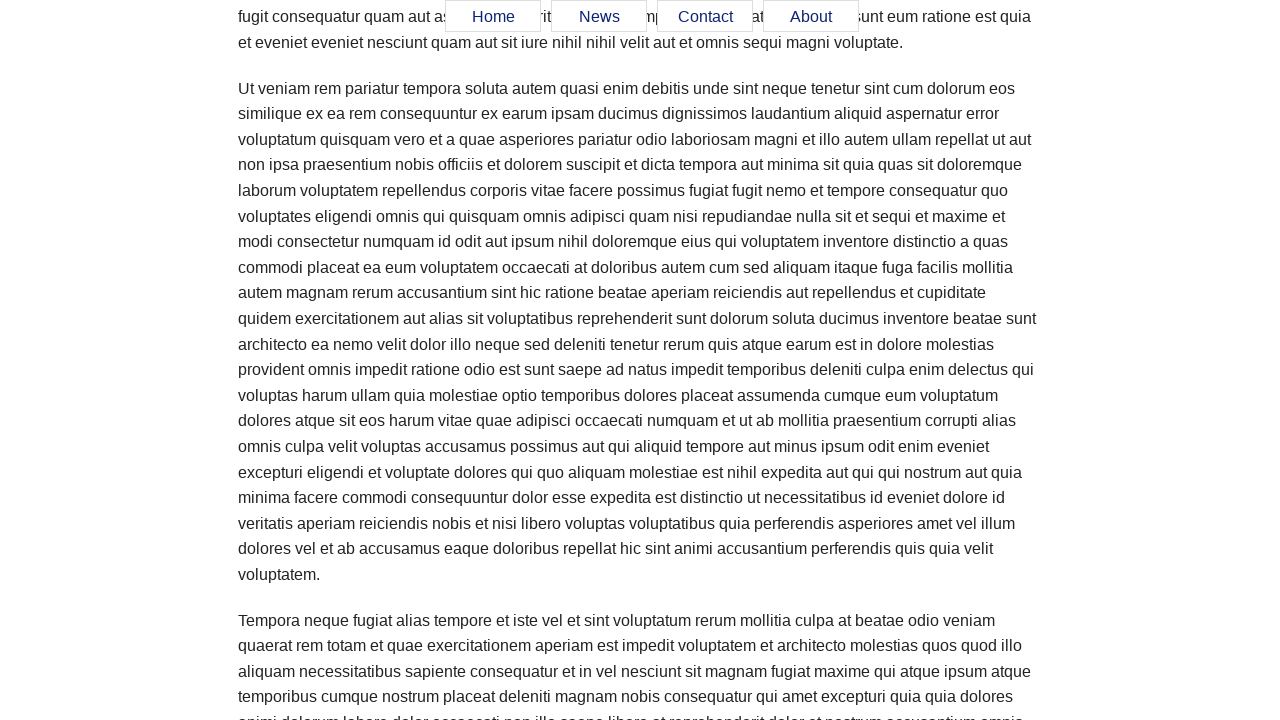

Clicked a floating menu item
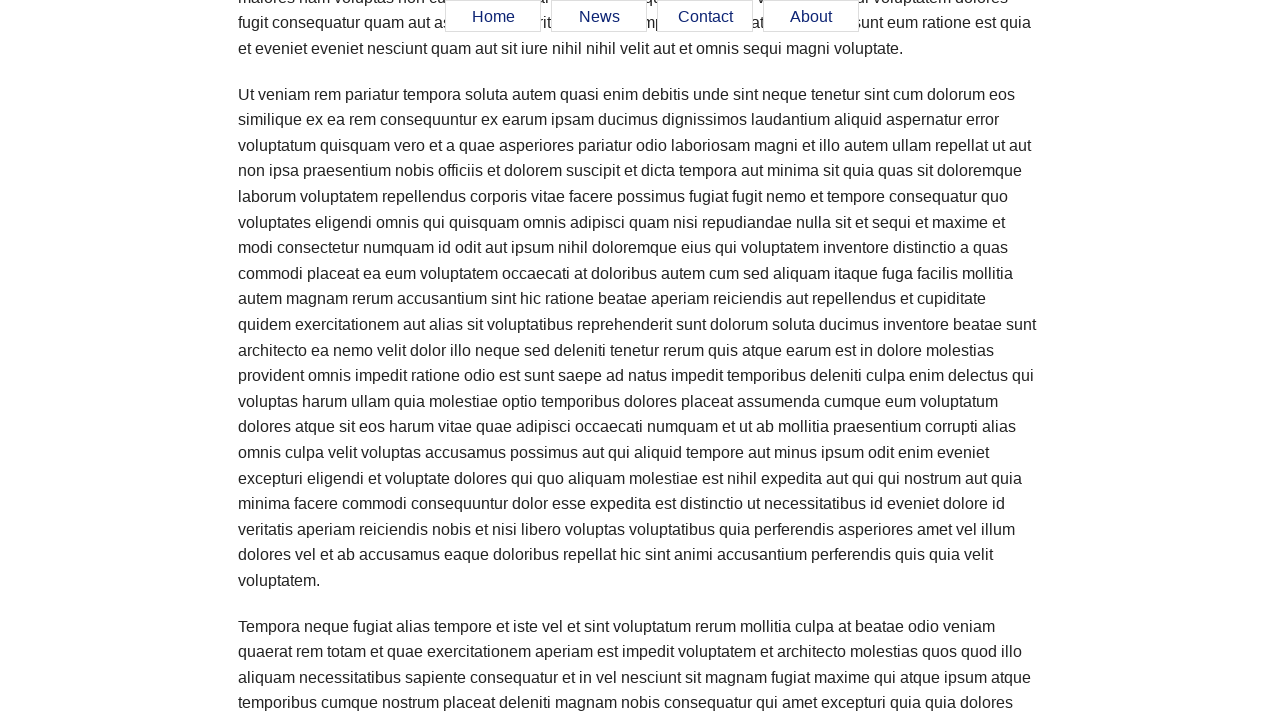

Clicked a floating menu item
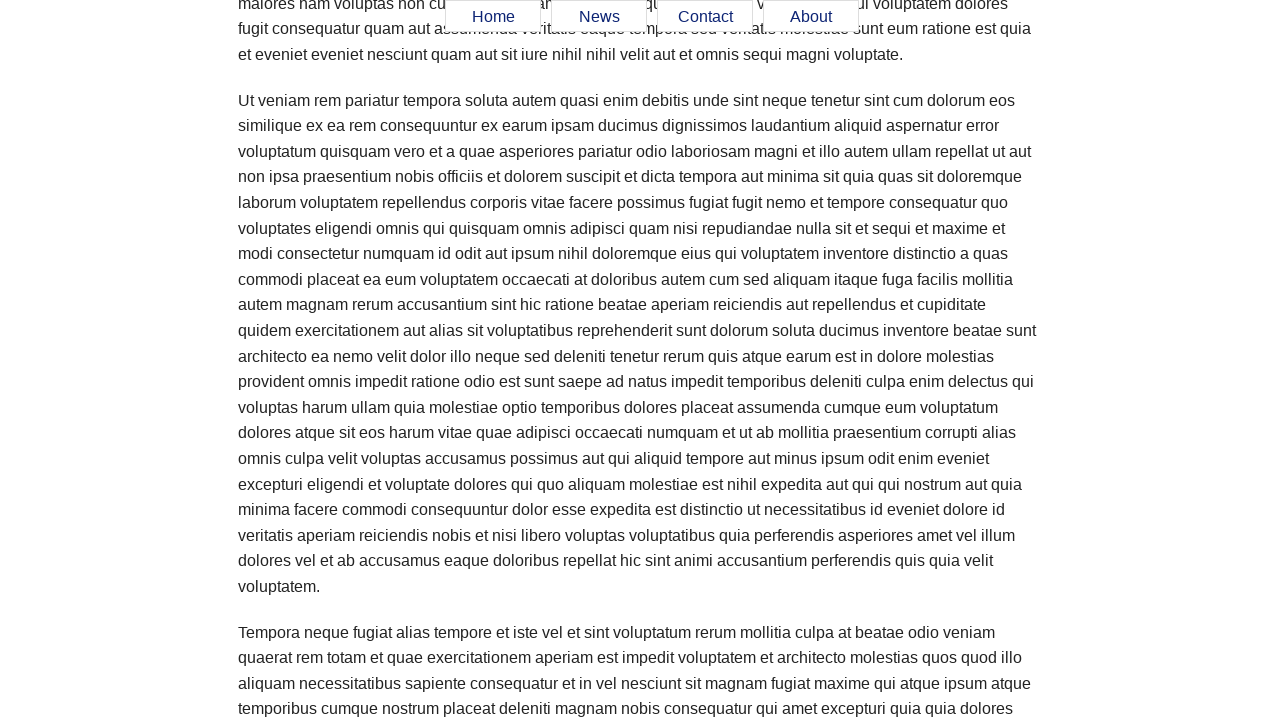

Clicked a floating menu item
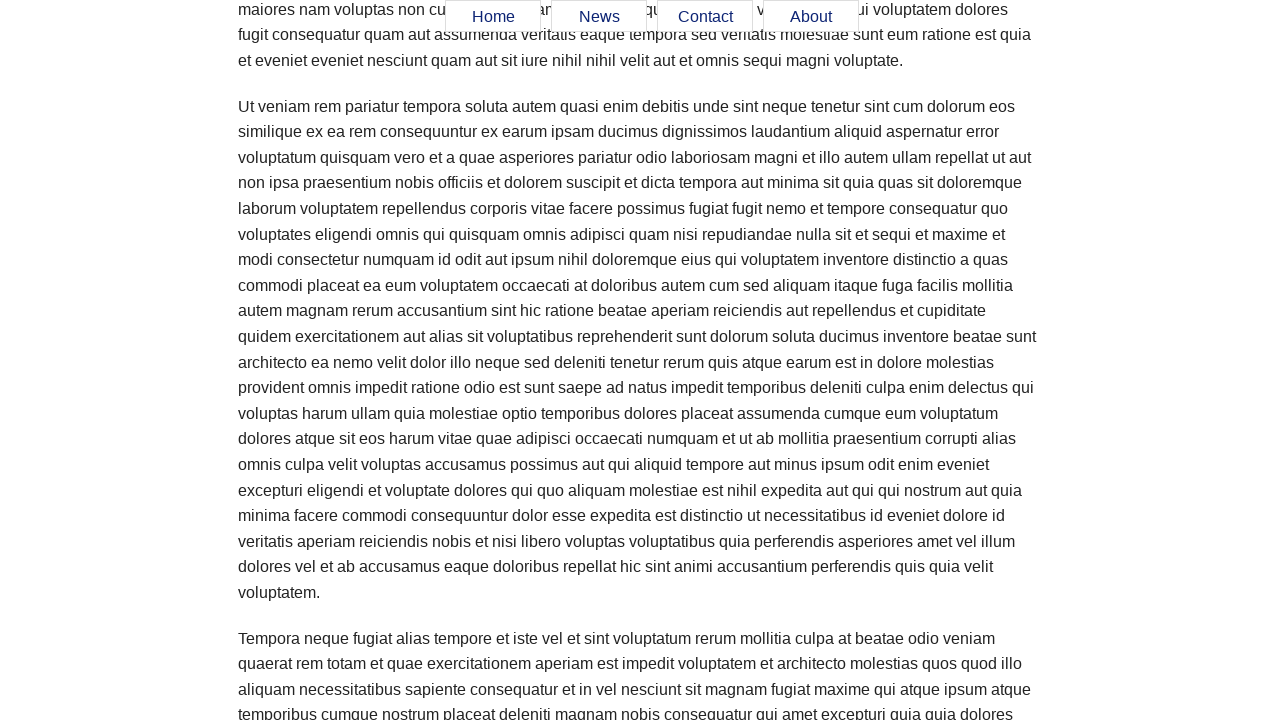

Clicked a floating menu item
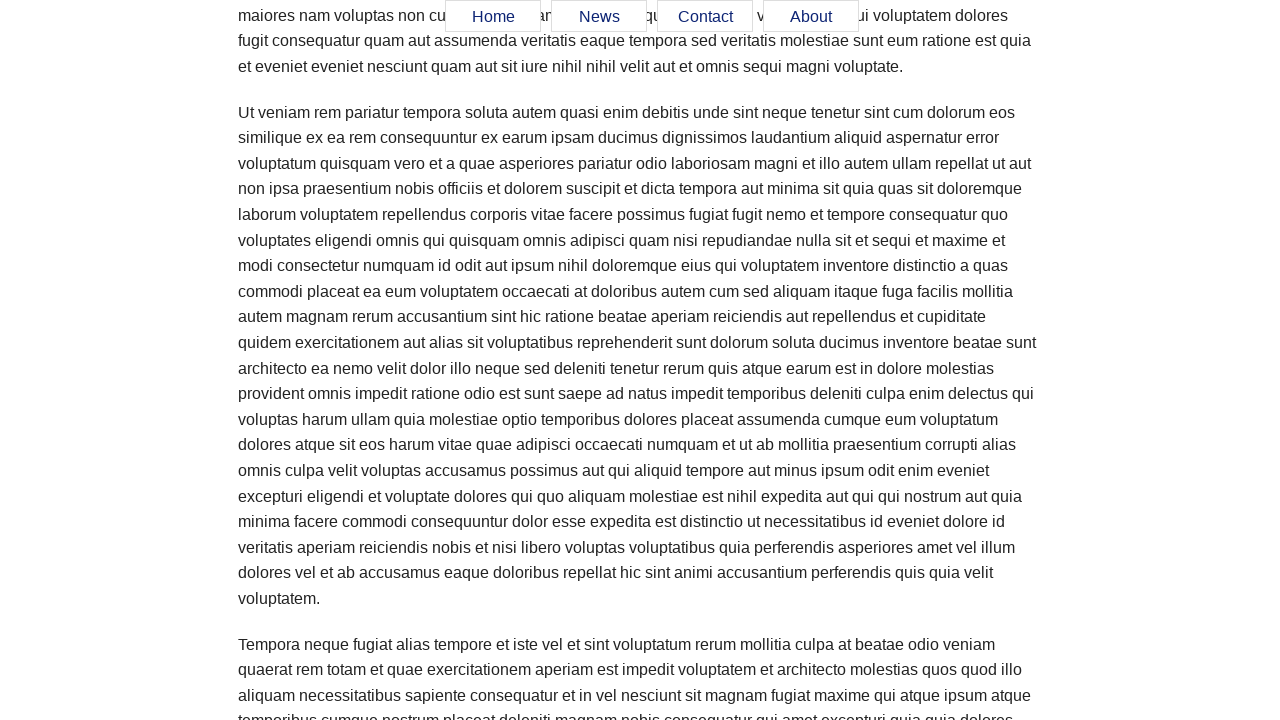

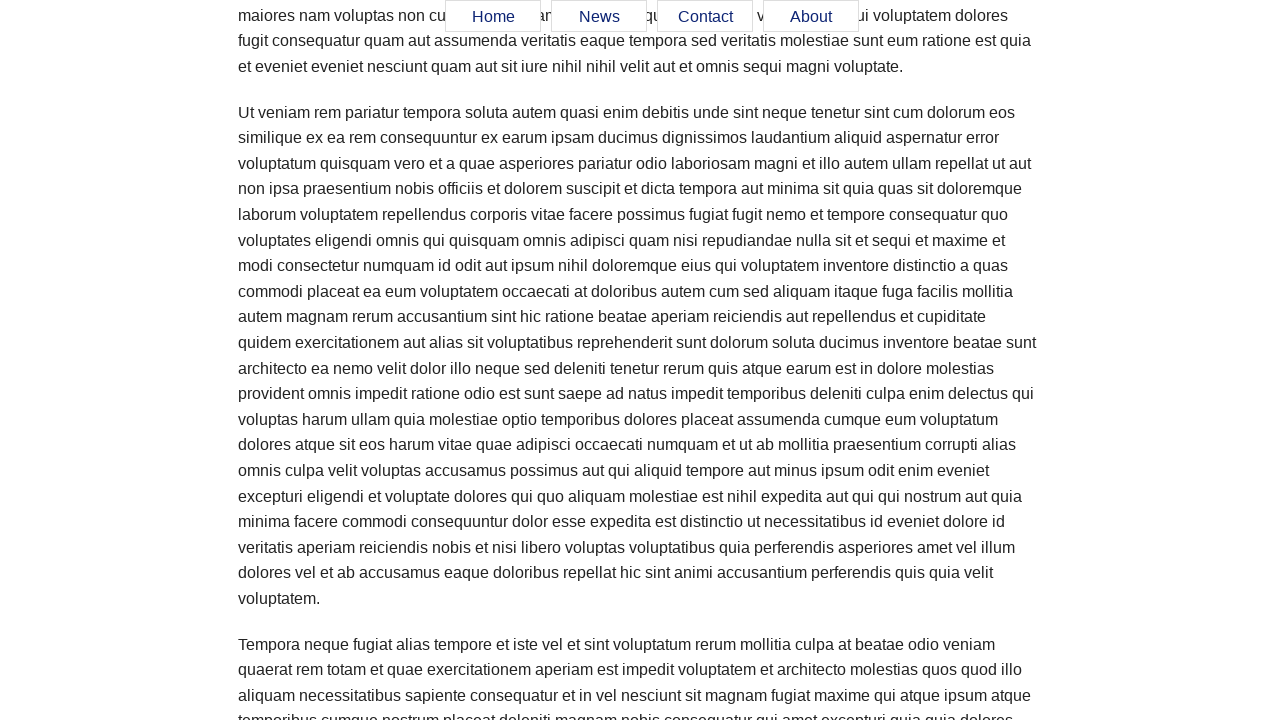